Verifies the social/like section in the footer is present on the page

Starting URL: https://m.sport-express.ru/basketball/vtb-league/news/bratya-kulaginy-voroncevich-lopatin-hill-i-hemmonds-popali-na-match-zvezd-edinoy-ligi-vtb-2024-2174153/

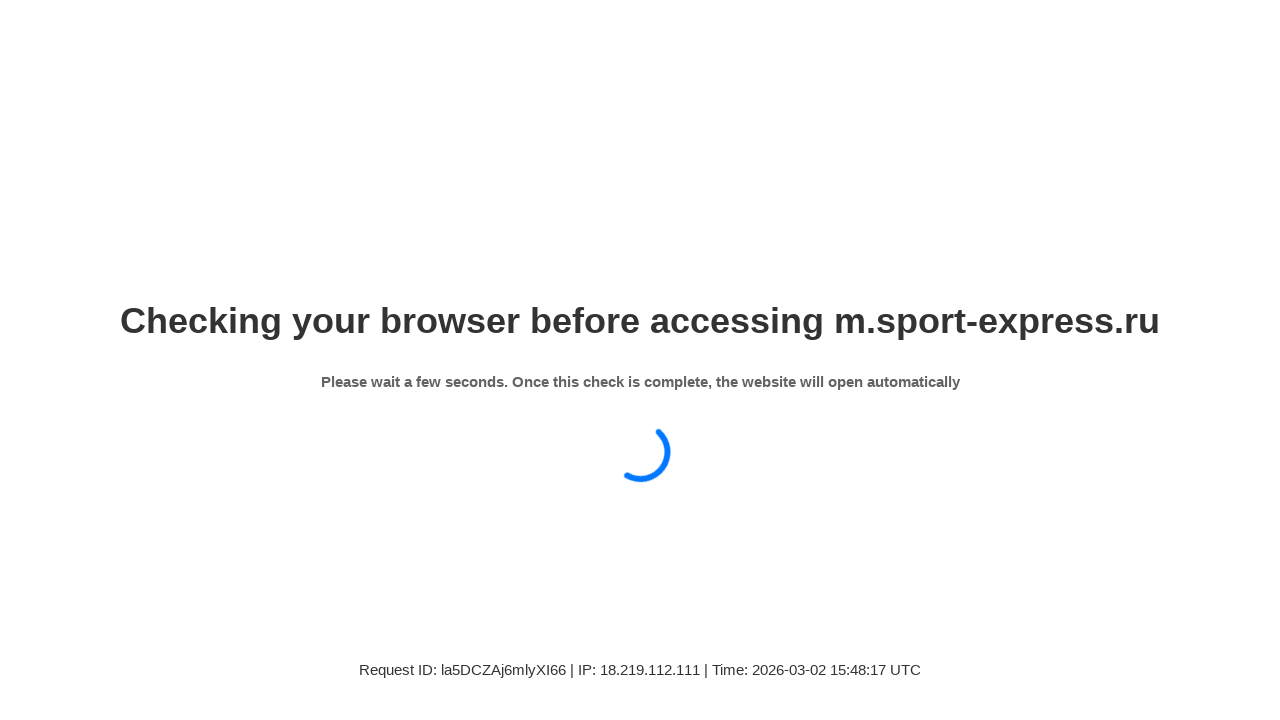

Waited for footer social buttons section to load
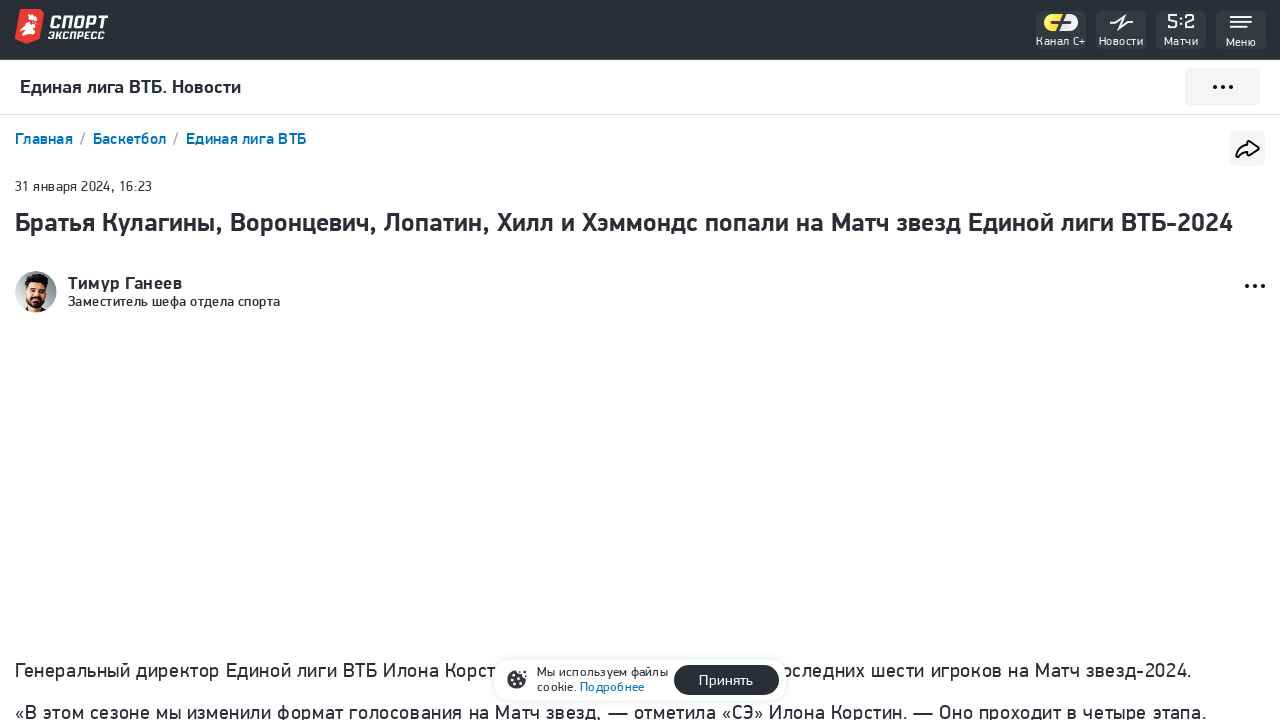

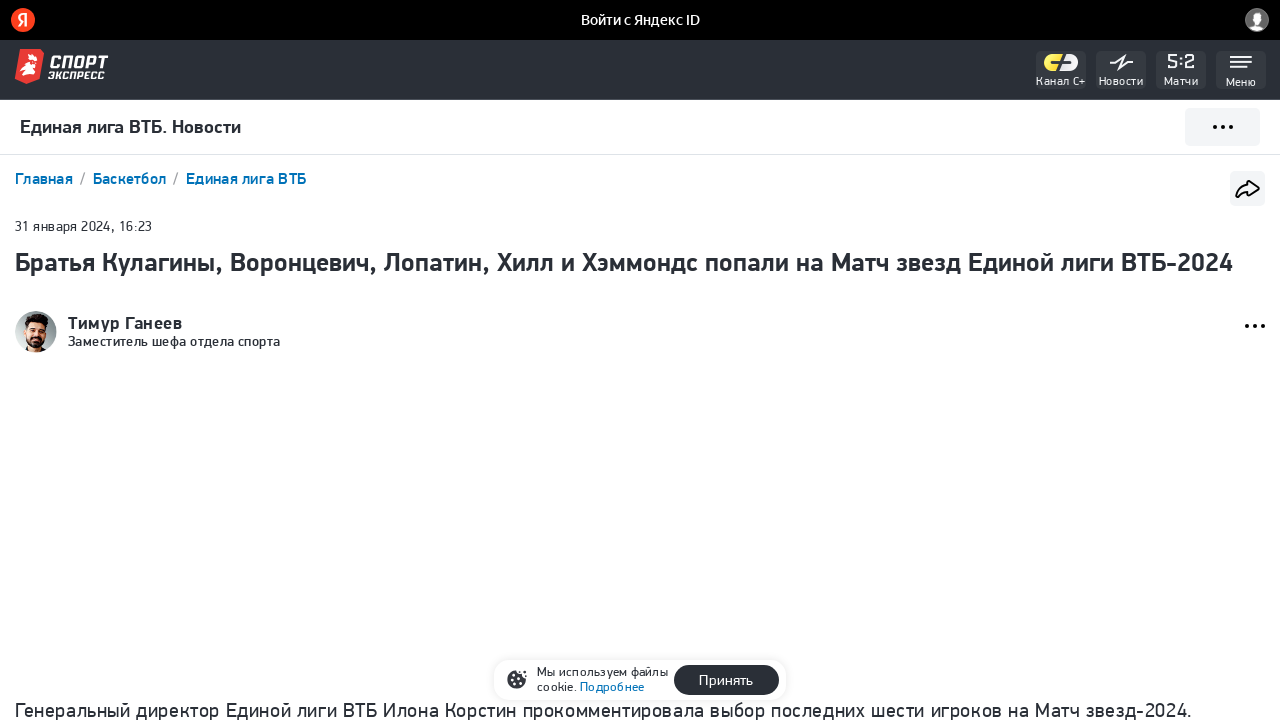